Tests browser navigation controls by navigating through multiple pages on LCW website, then using back, forward, and refresh operations

Starting URL: https://www.lcw.com/

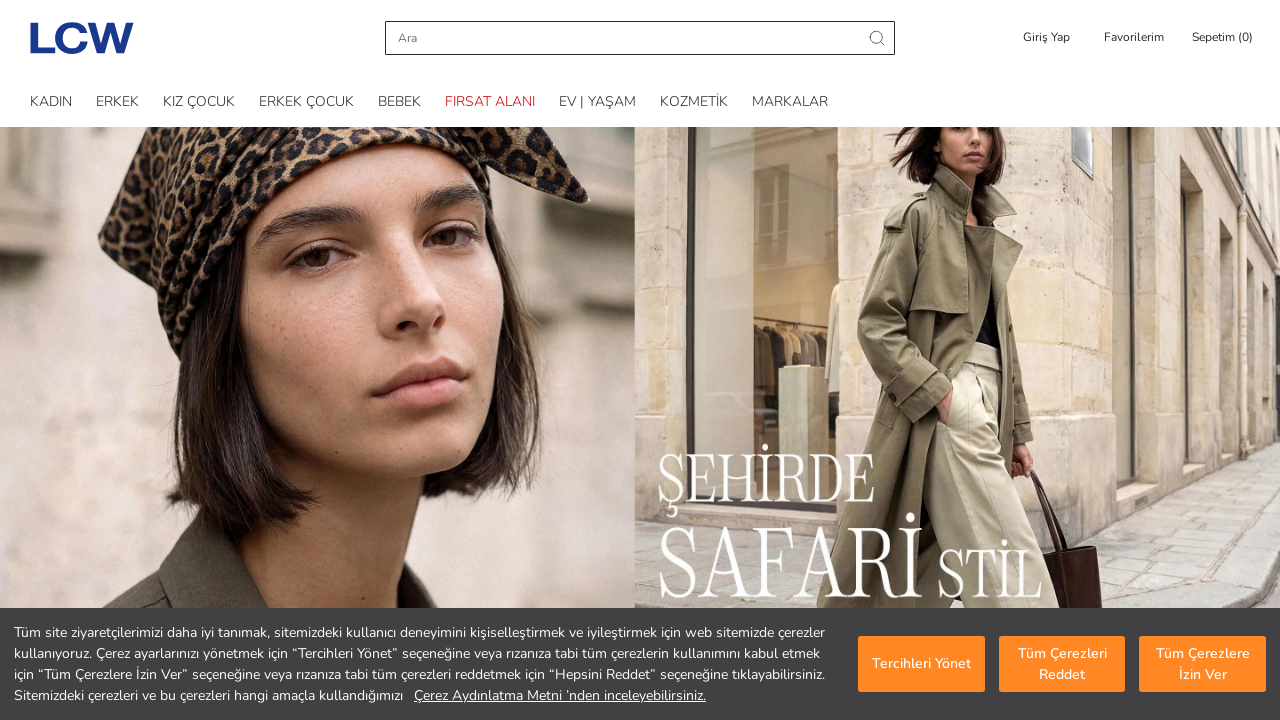

Navigated to women's products page (URL2)
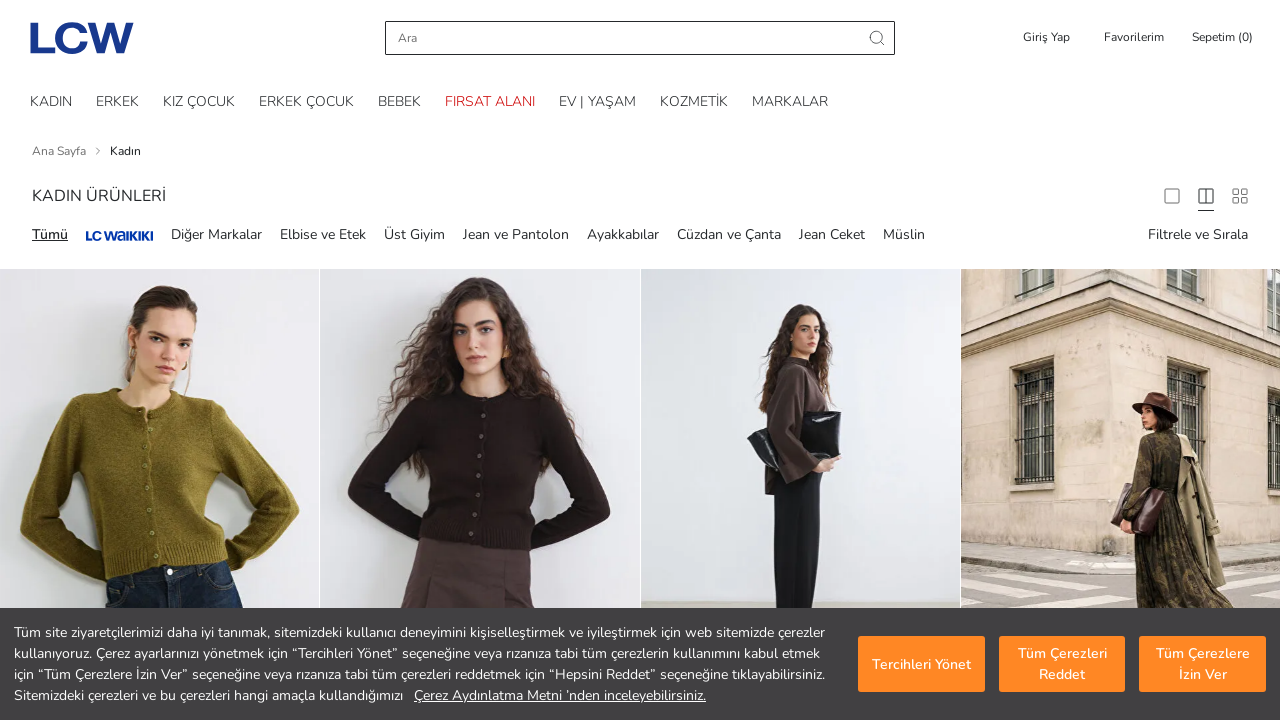

Women's products page loaded
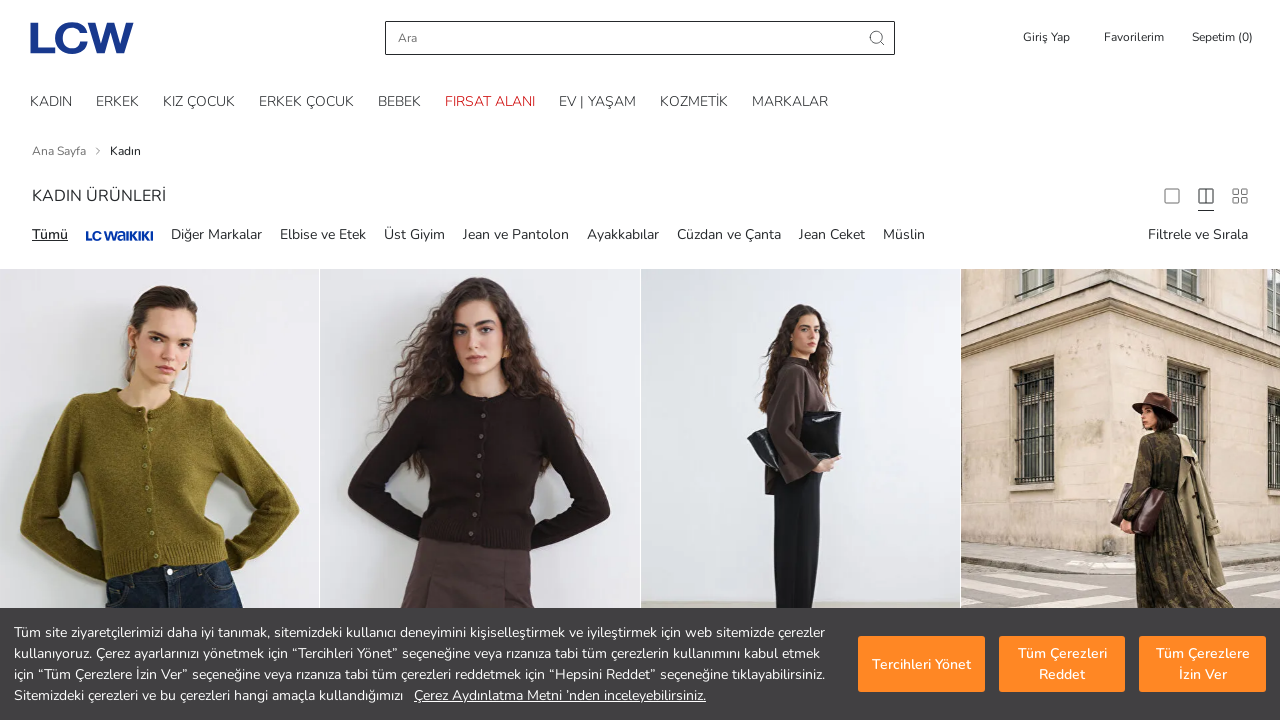

Navigated to men's products page (URL3)
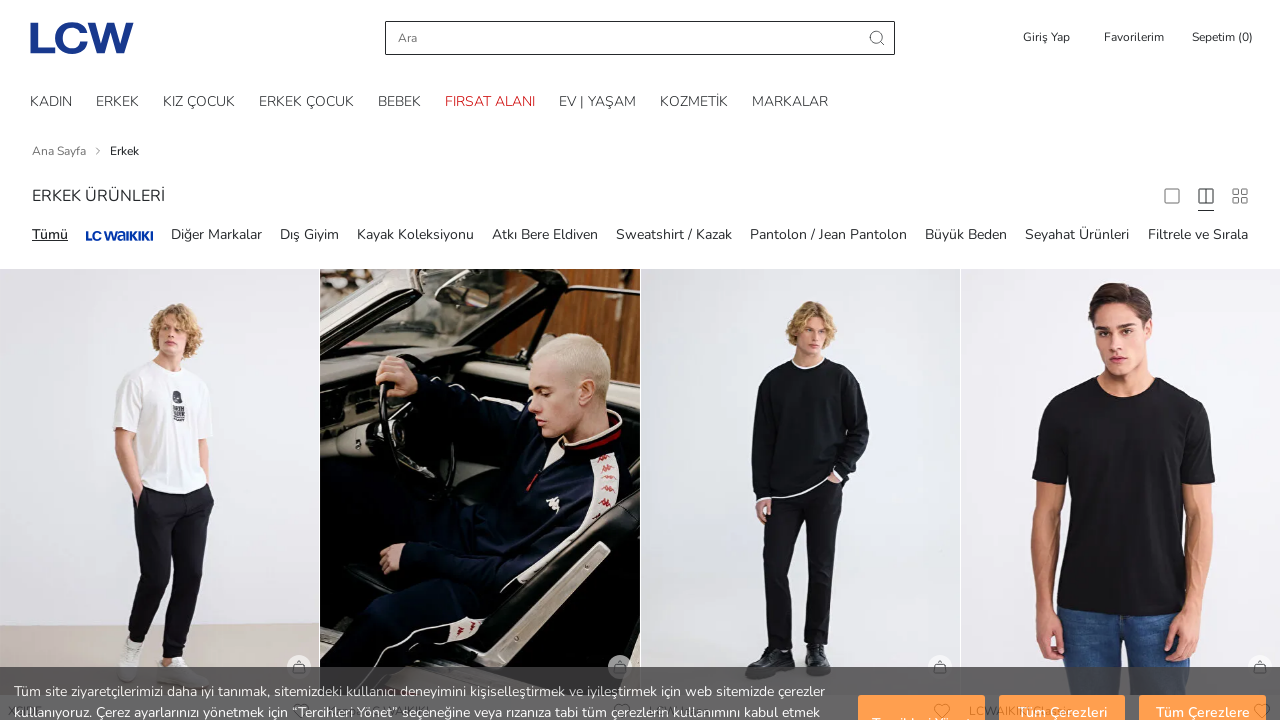

Men's products page loaded
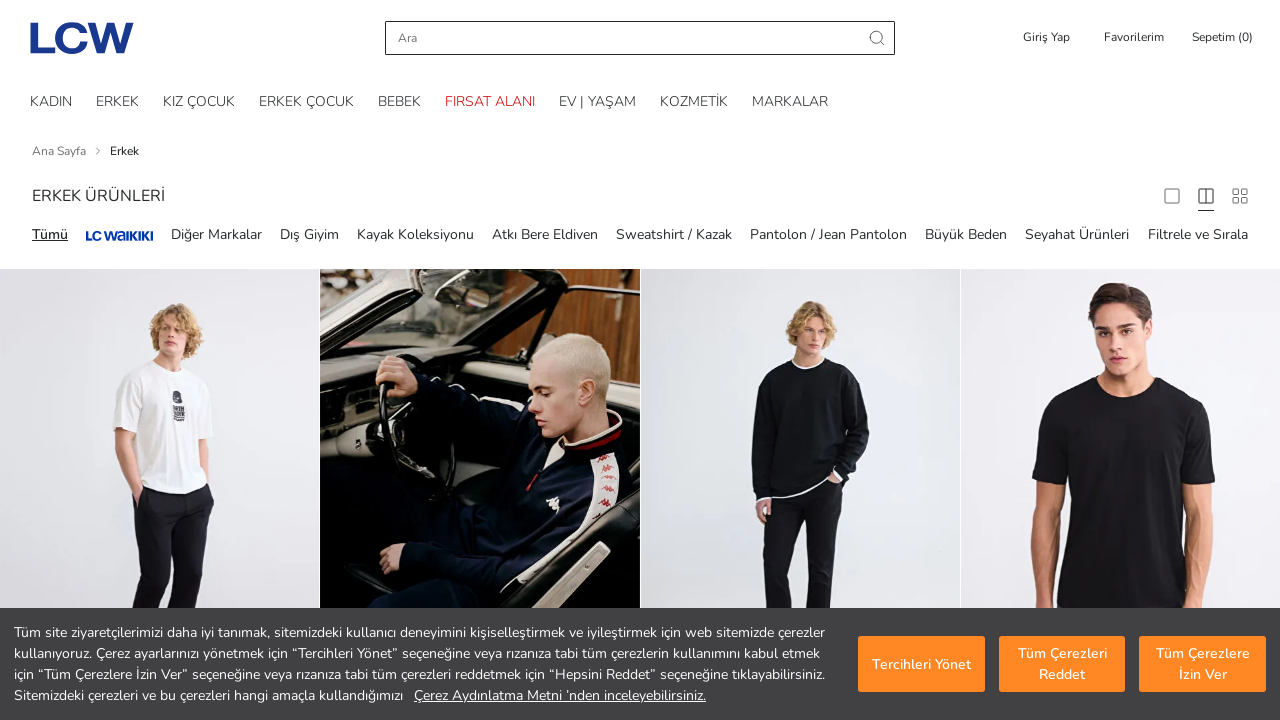

Navigated back to women's products page
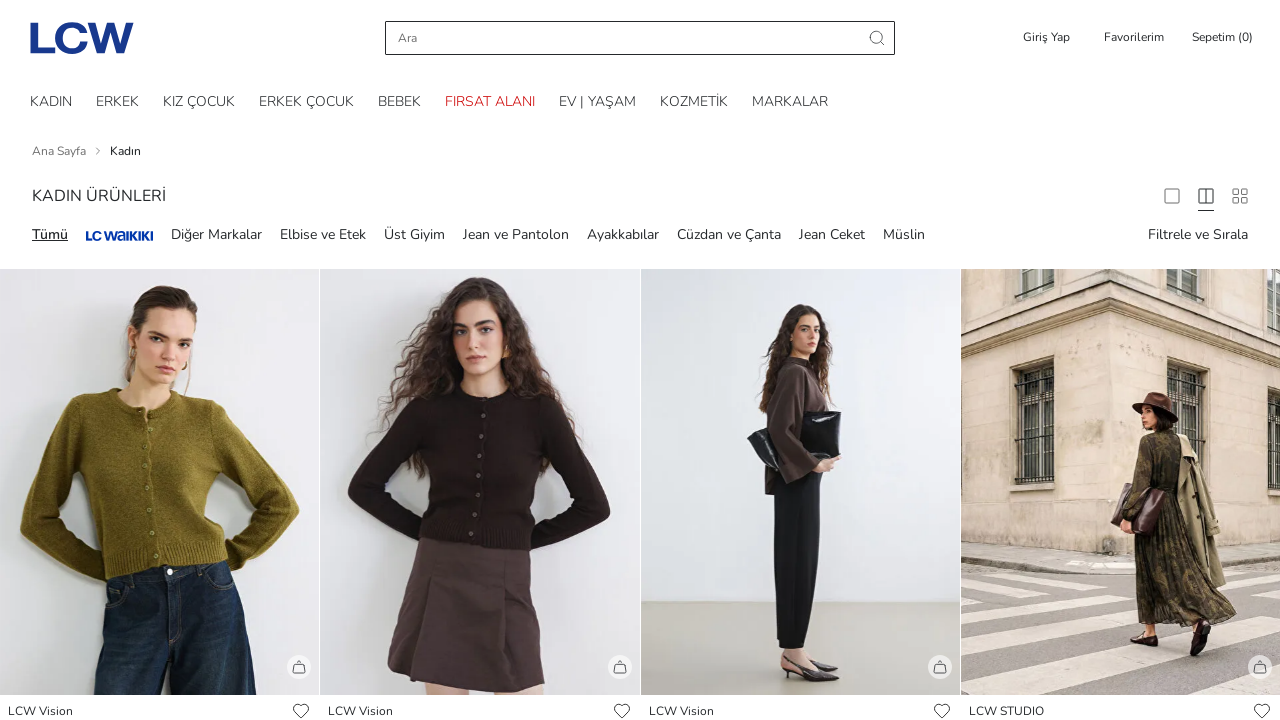

Women's products page loaded after back navigation
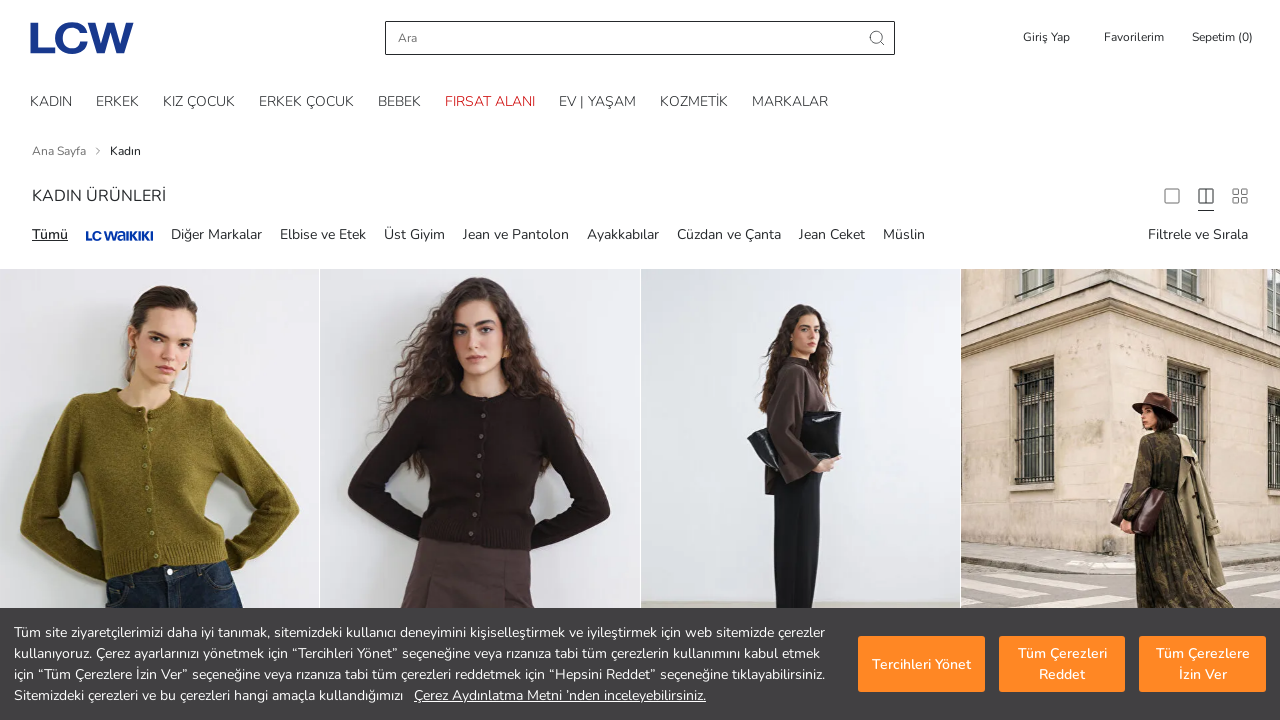

Navigated forward to men's products page
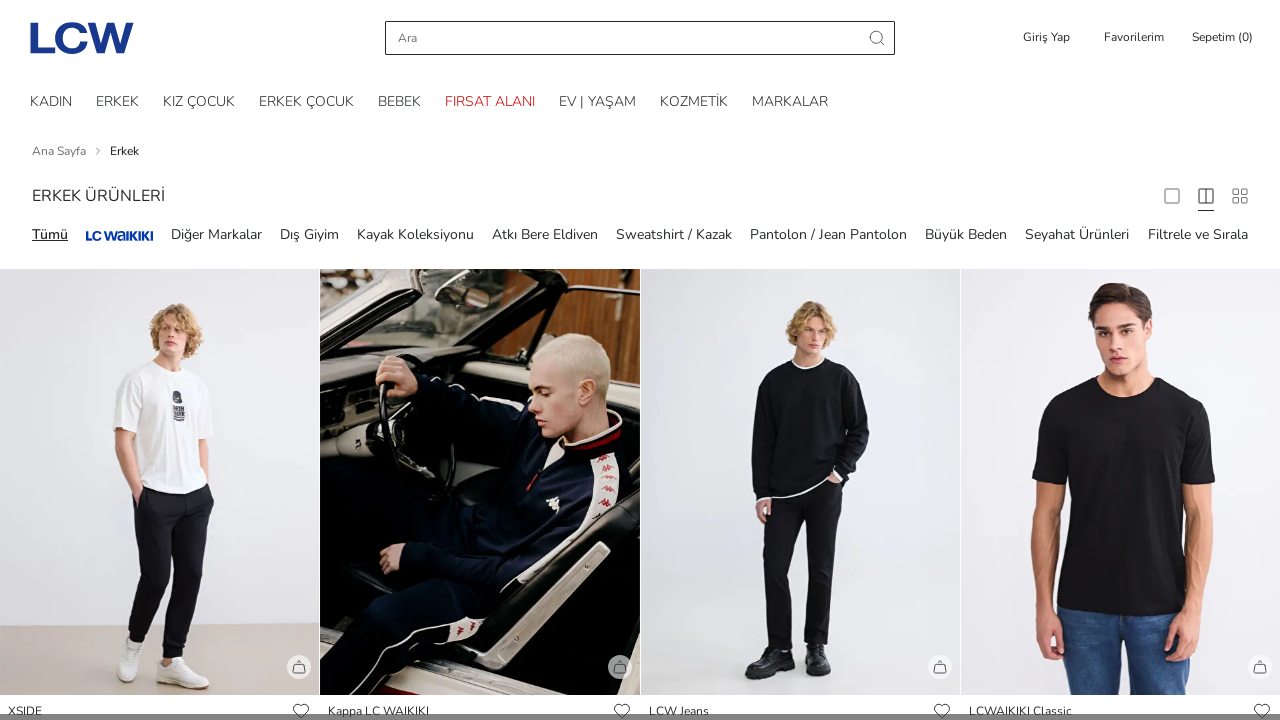

Men's products page loaded after forward navigation
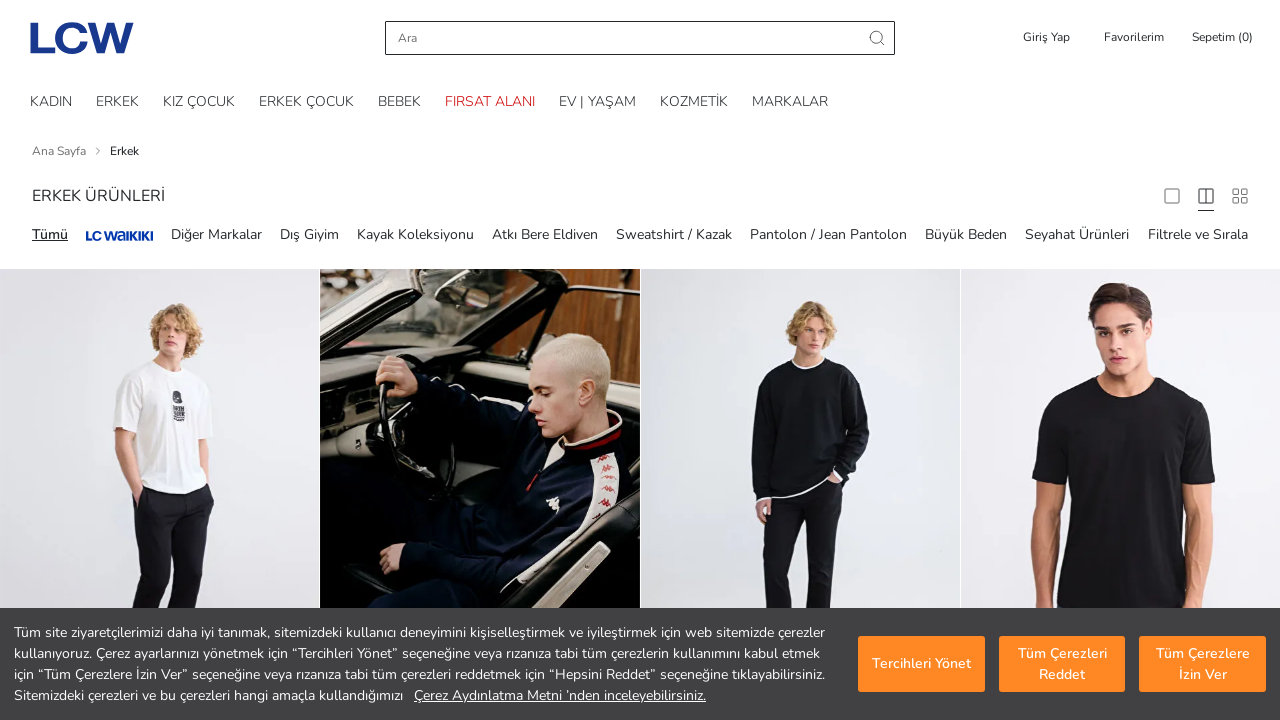

Refreshed men's products page
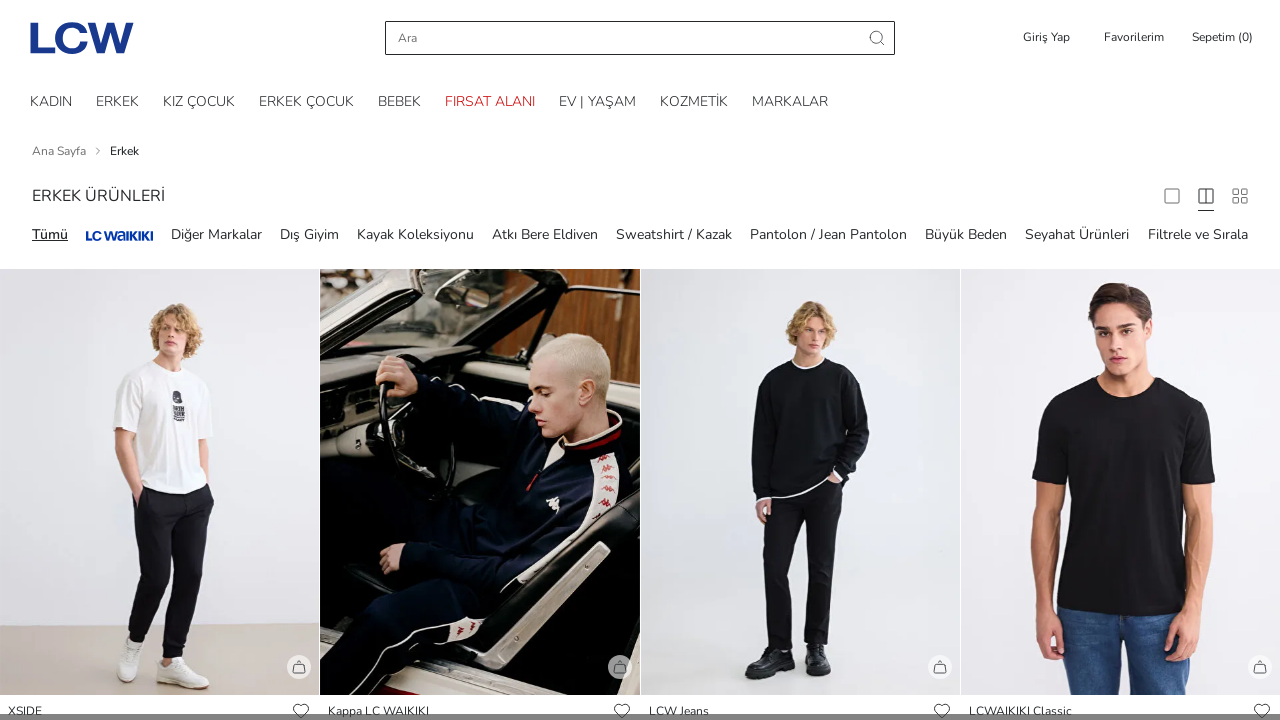

Men's products page reloaded
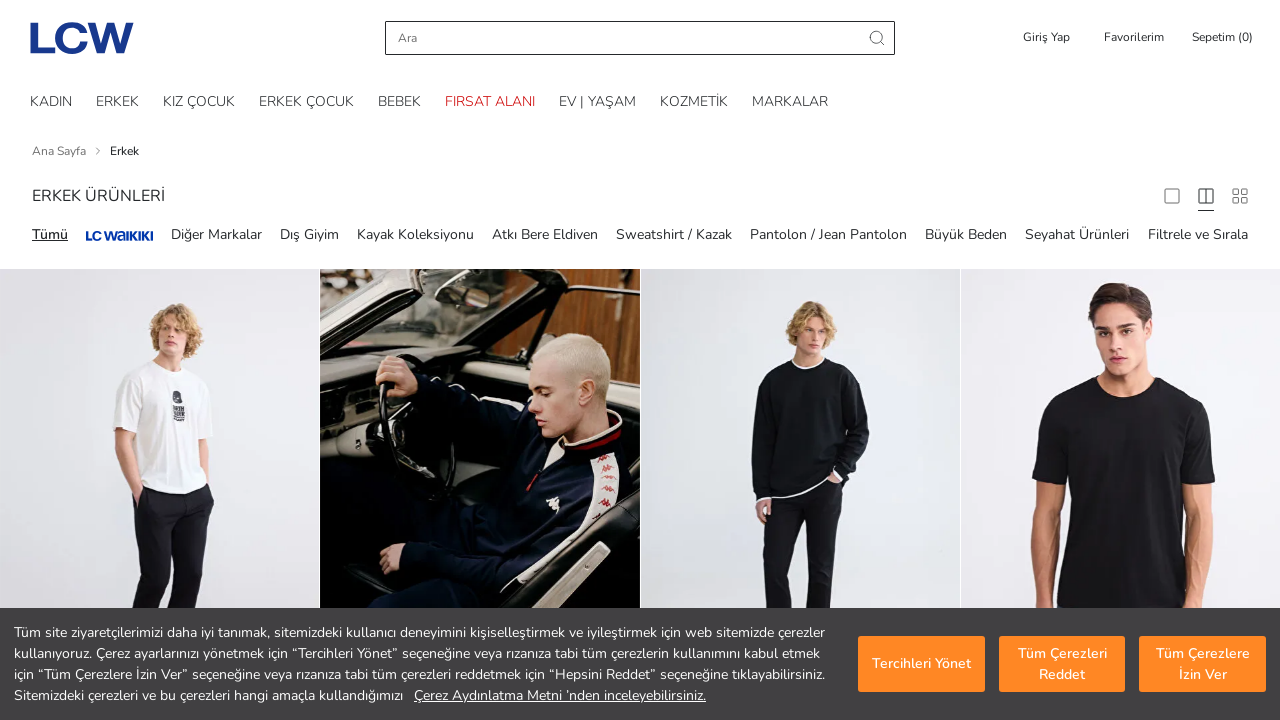

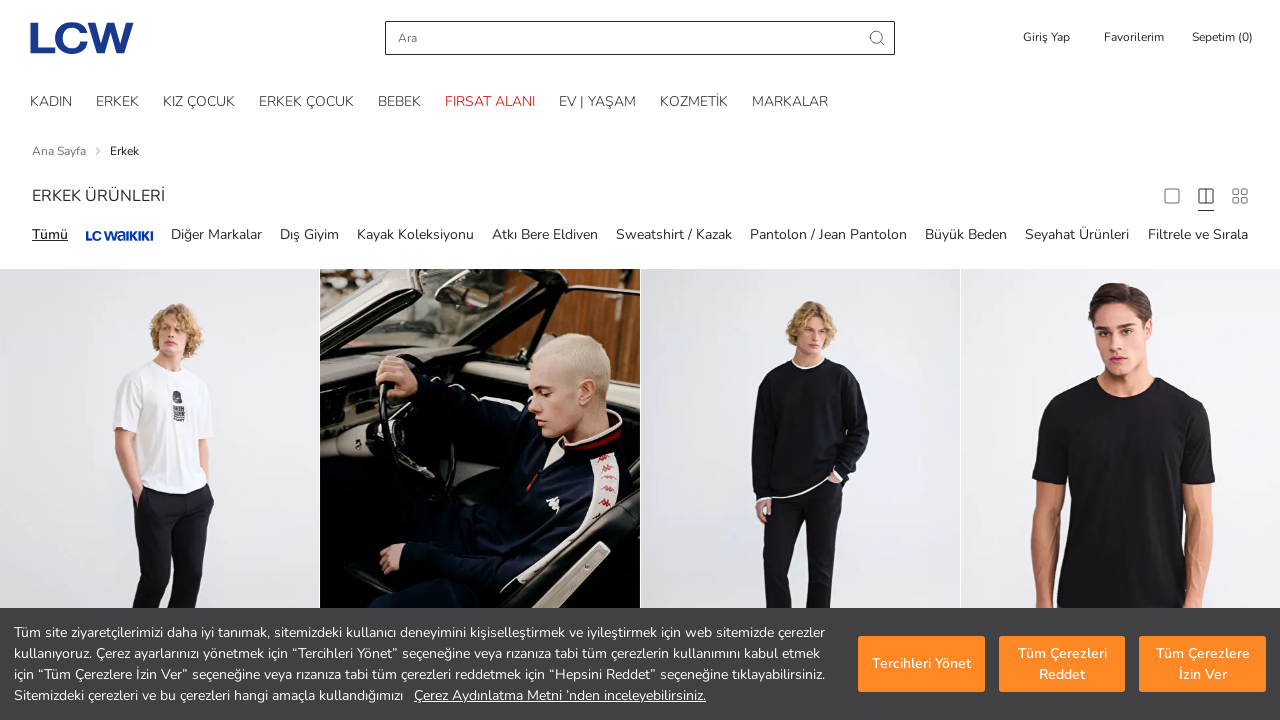